Opens the OrangeHRM demo login page and verifies it loads by checking the page title is accessible

Starting URL: https://opensource-demo.orangehrmlive.com/web/index.php/auth/login

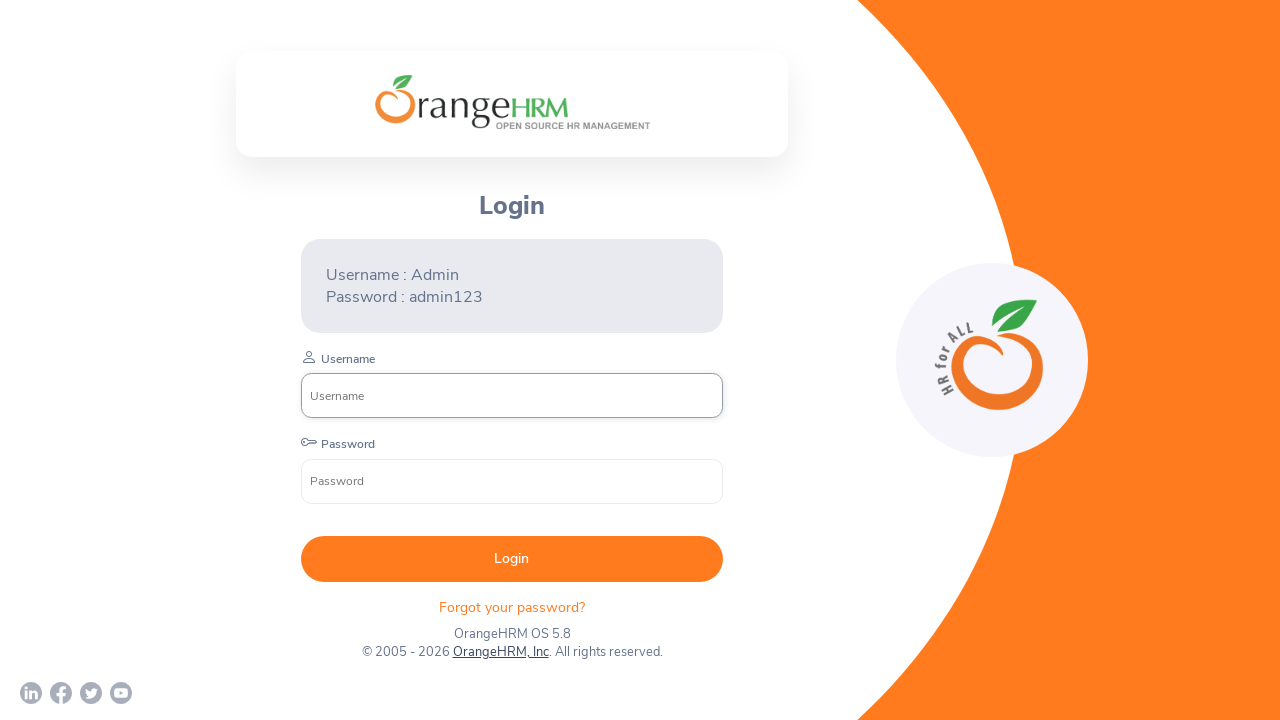

Waited for login page DOM to be fully loaded
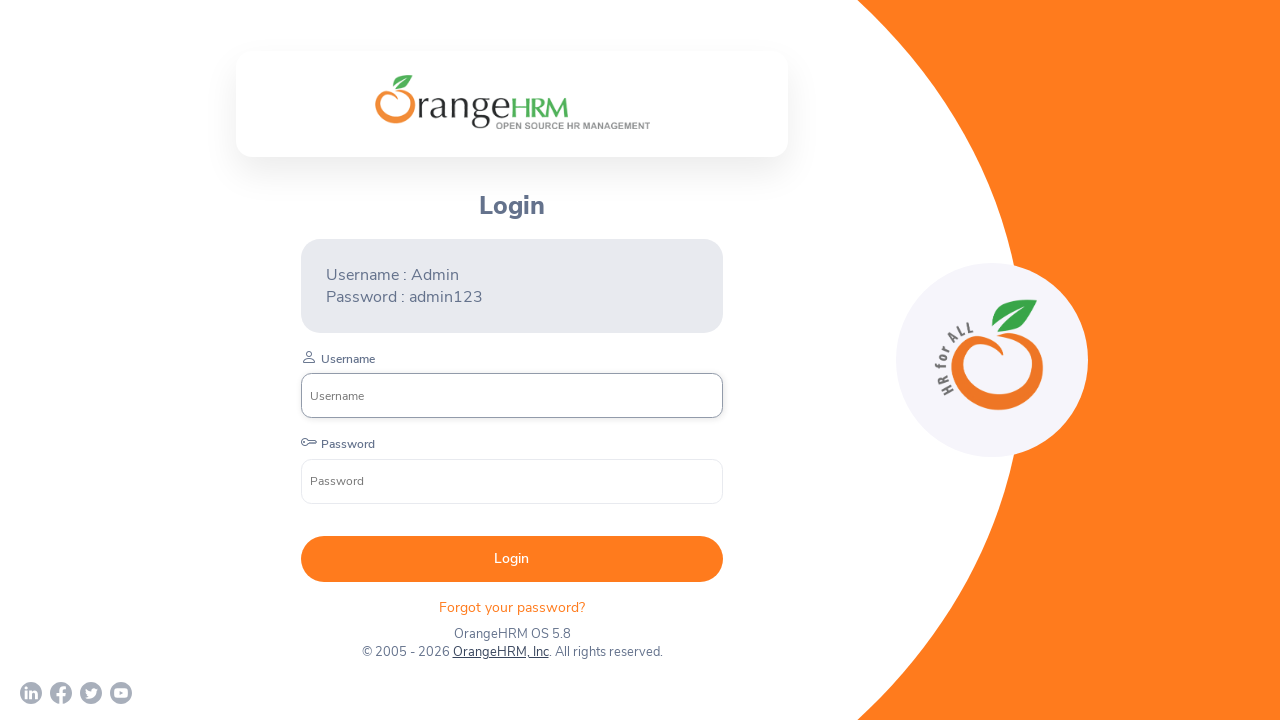

Retrieved page title: OrangeHRM
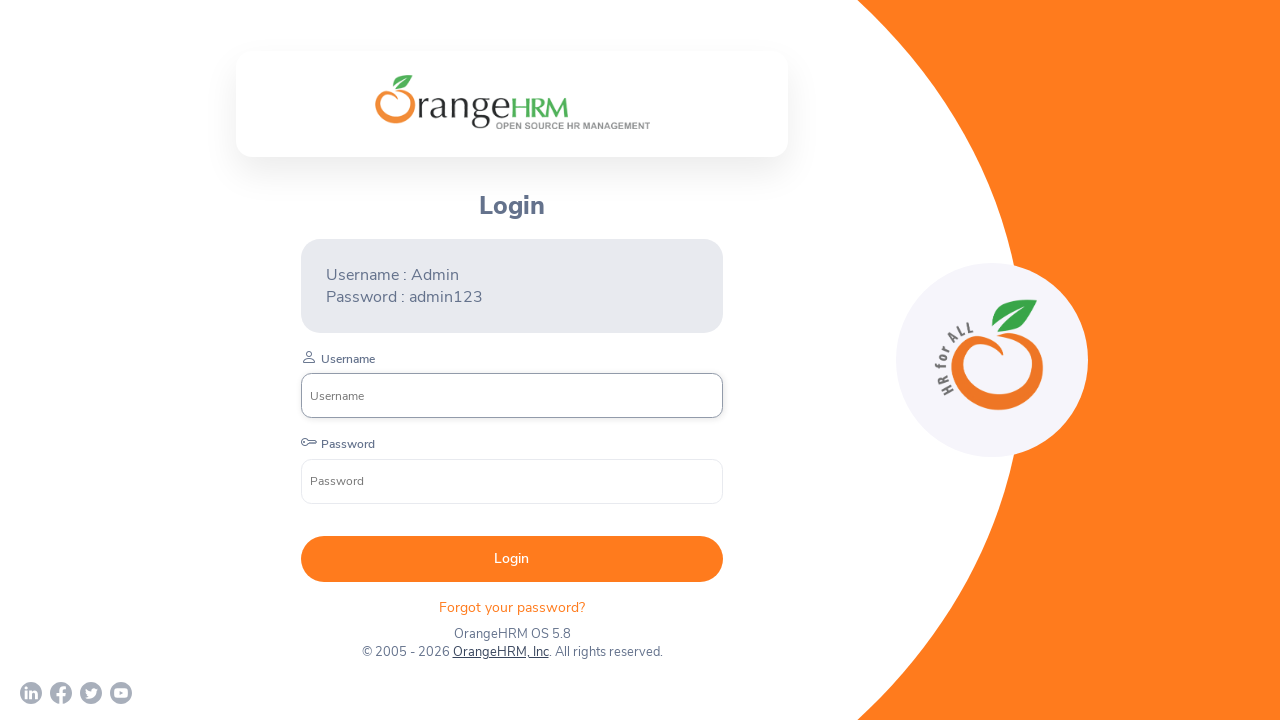

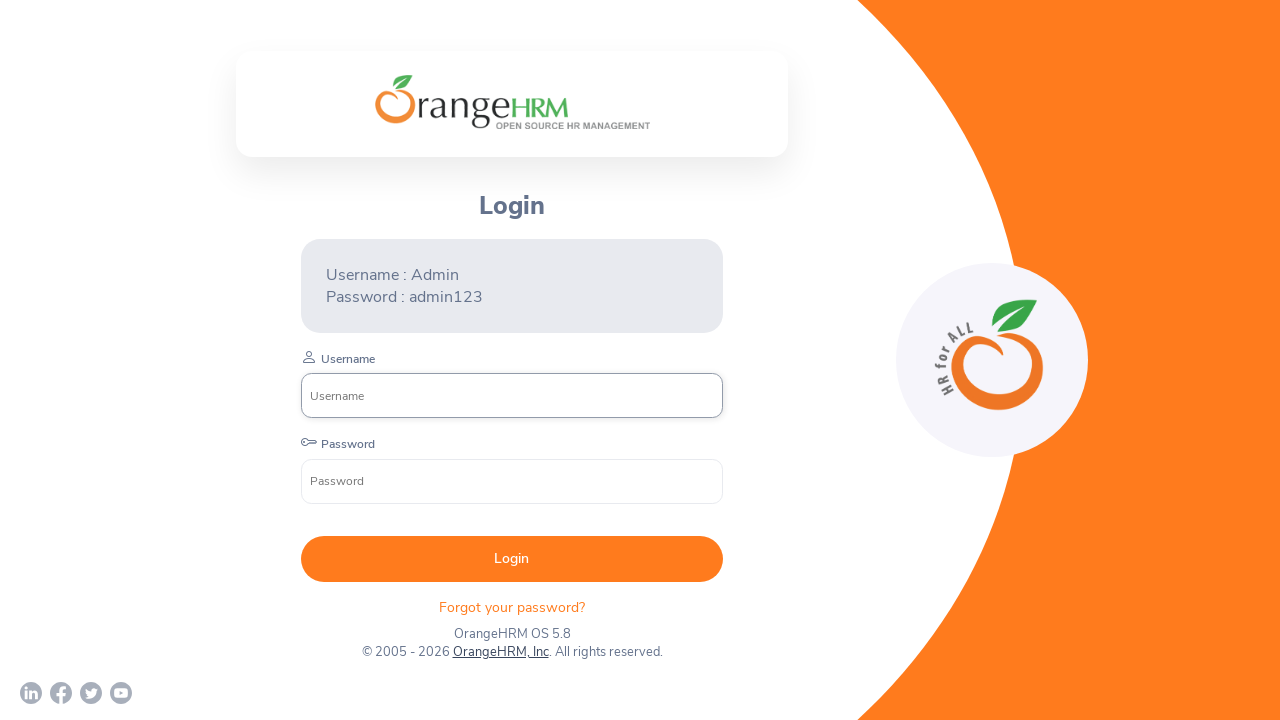